Tests screenshot capture functionality by waiting for images to load

Starting URL: https://softwaretestingpro.github.io/Automation/Beginner/B-1.16-CaptureScreeshot.html

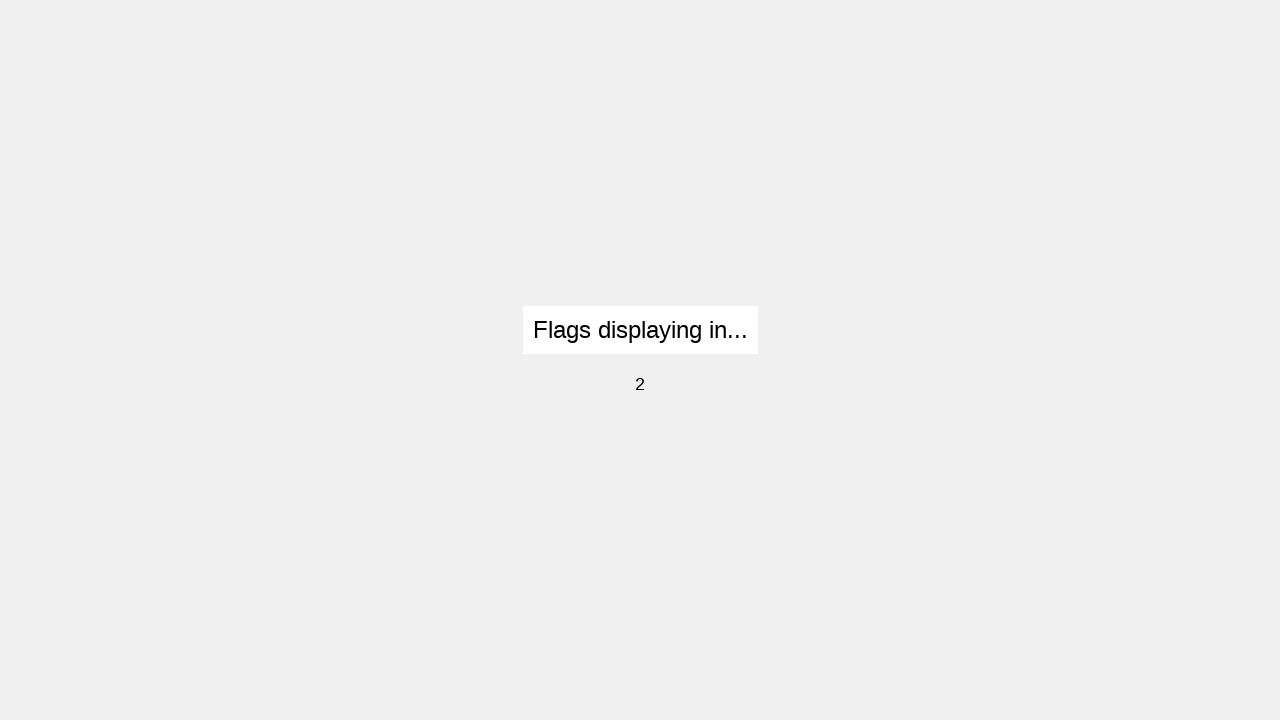

Navigated to screenshot capture test page
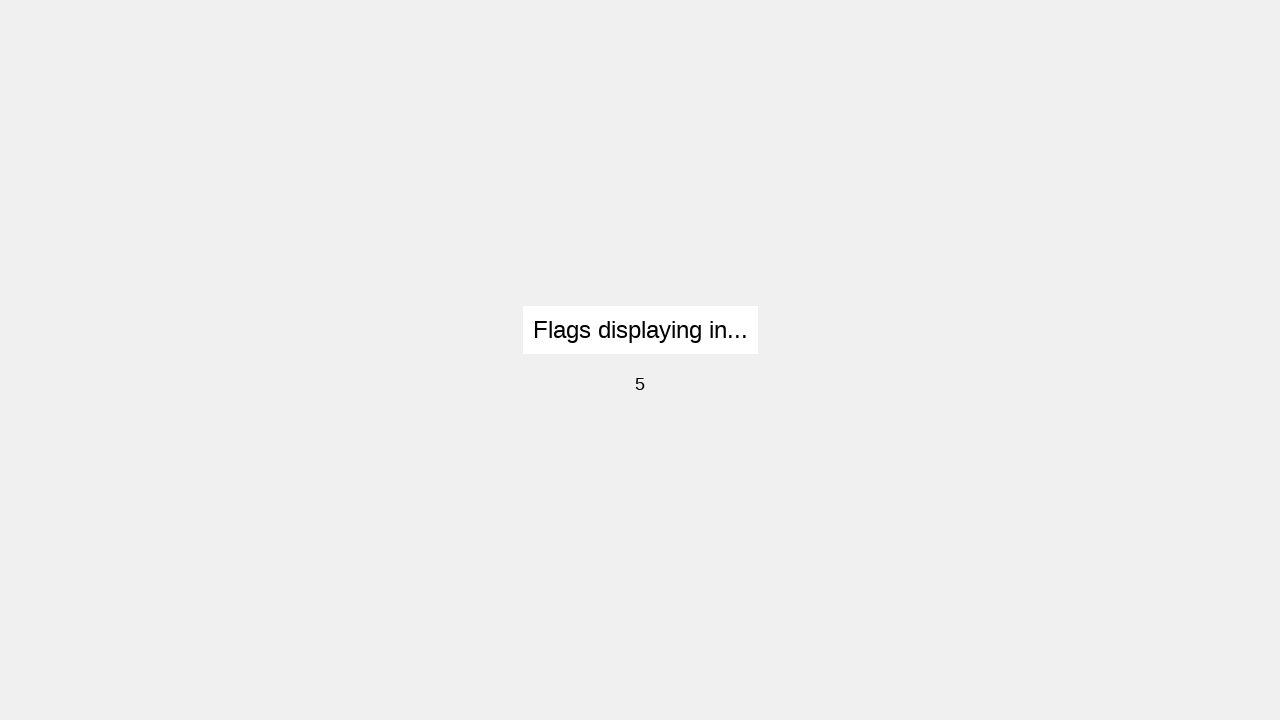

Waited for first image in flagsContainer to become visible
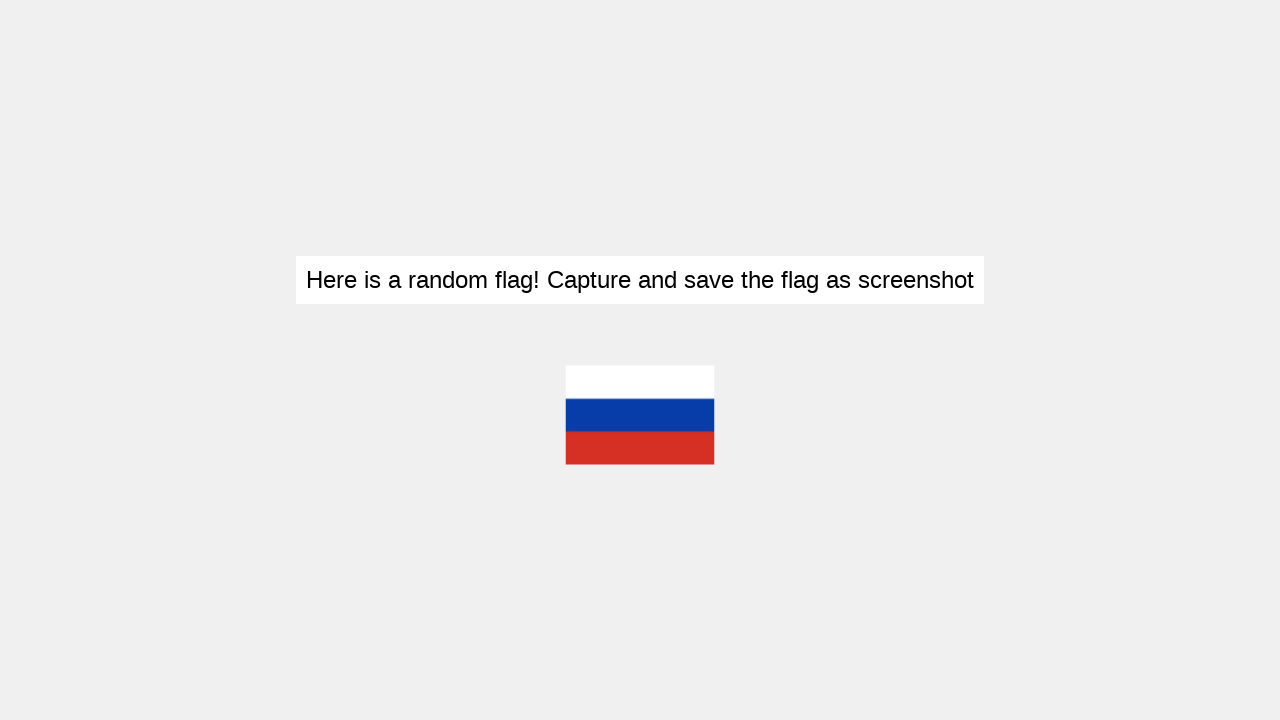

Waited for third image in flagsContainer to become visible
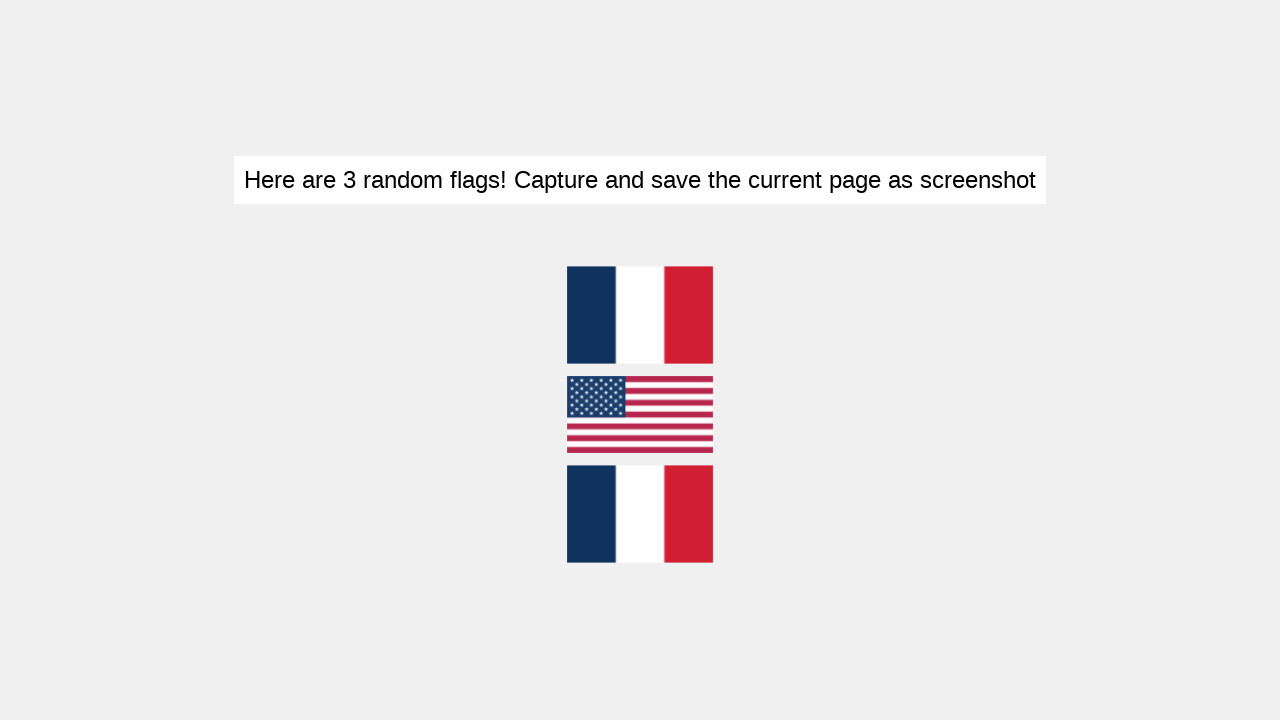

Waited for twentieth image in flagsContainer to become visible
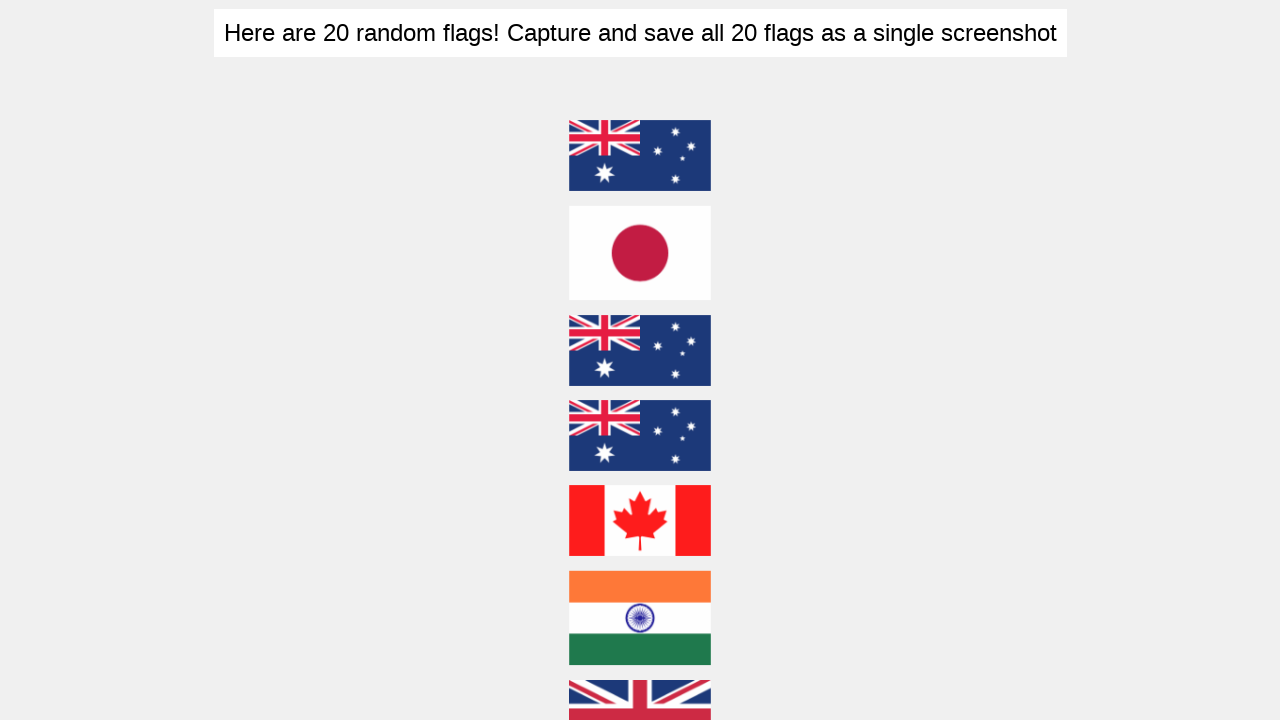

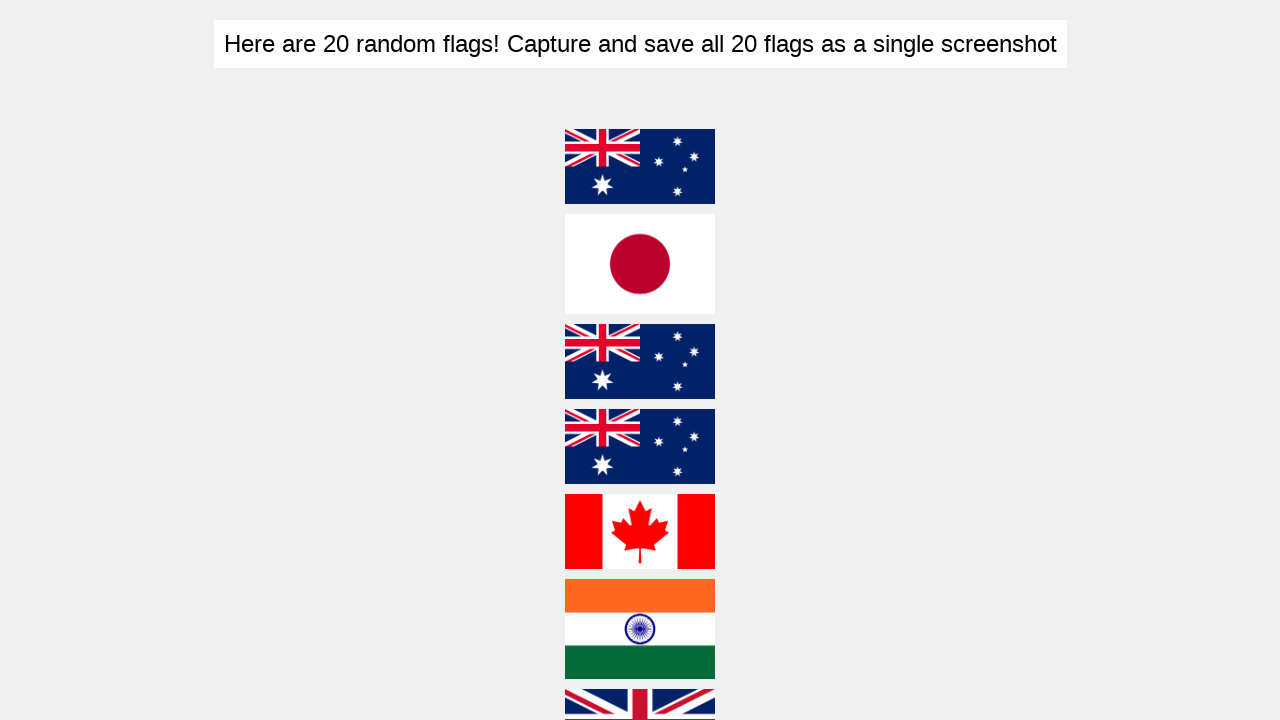